Tests JavaScript alerts by clicking buttons and handling alert dialogs with accept and dismiss actions.

Starting URL: http://the-internet.herokuapp.com/javascript_alerts

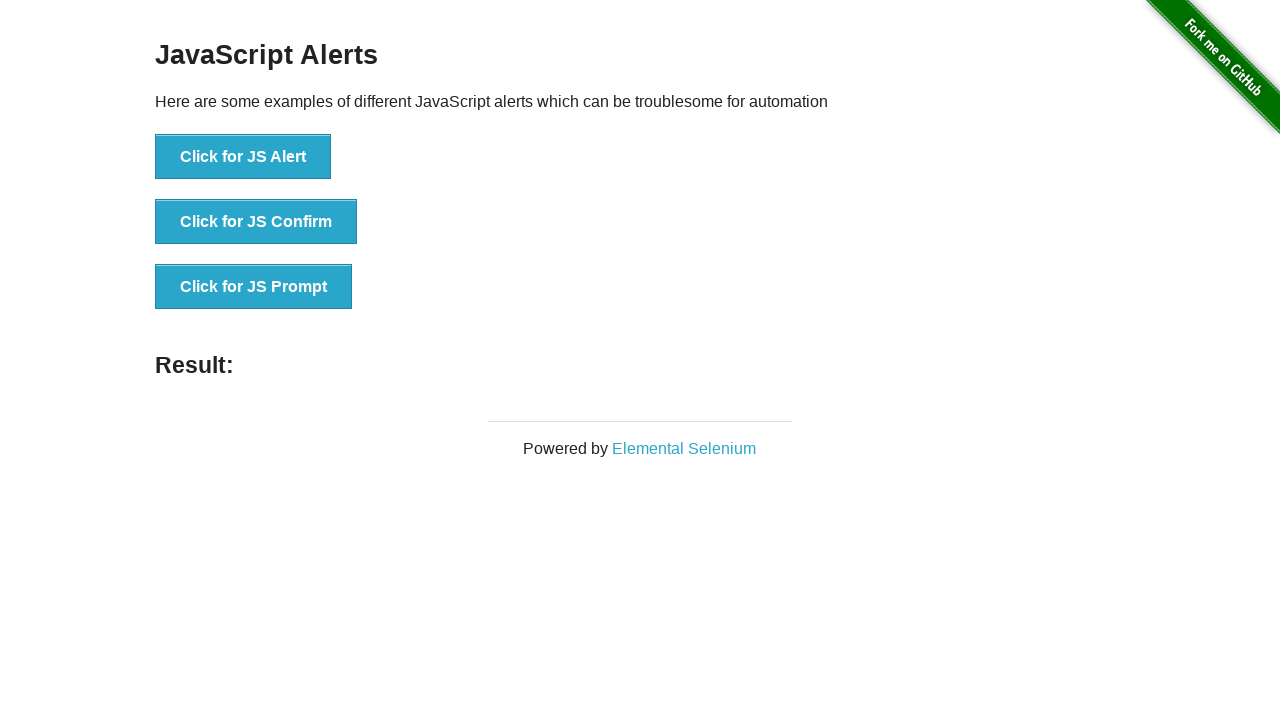

Clicked 'Click for JS Alert' button and accepted the alert dialog at (243, 157) on button:has-text('Click for JS Alert')
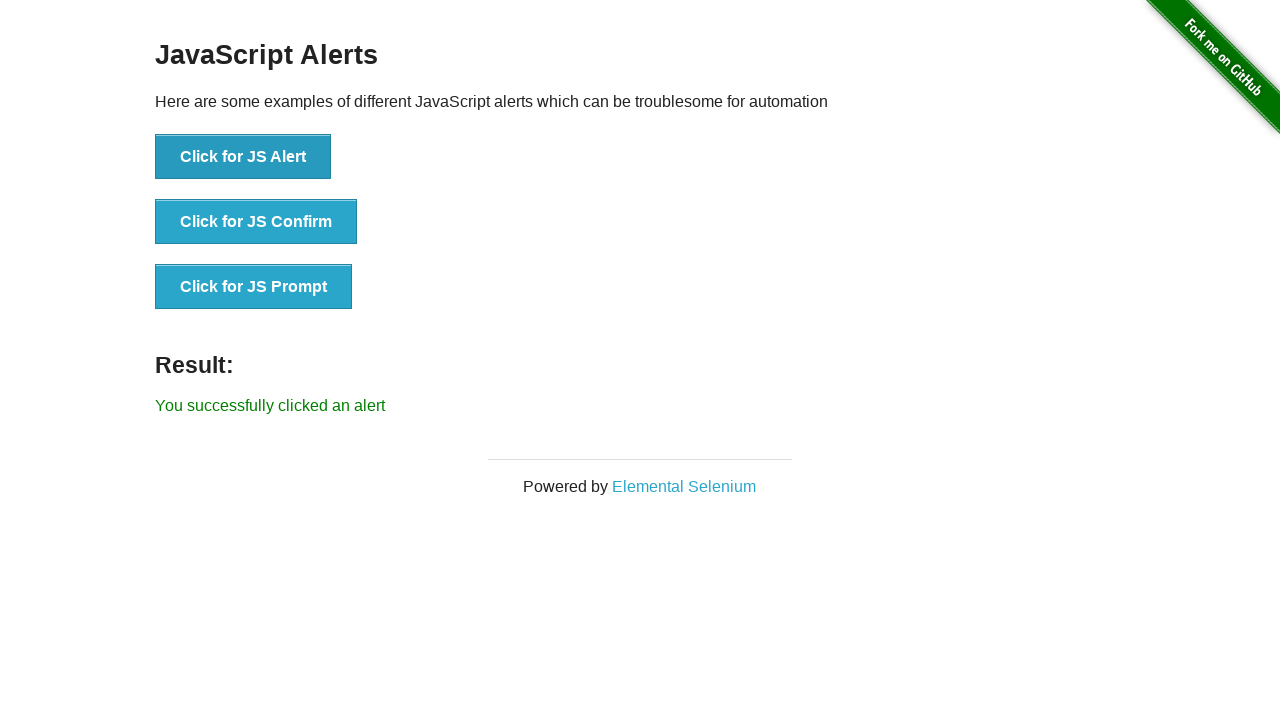

Alert result element loaded after accepting alert
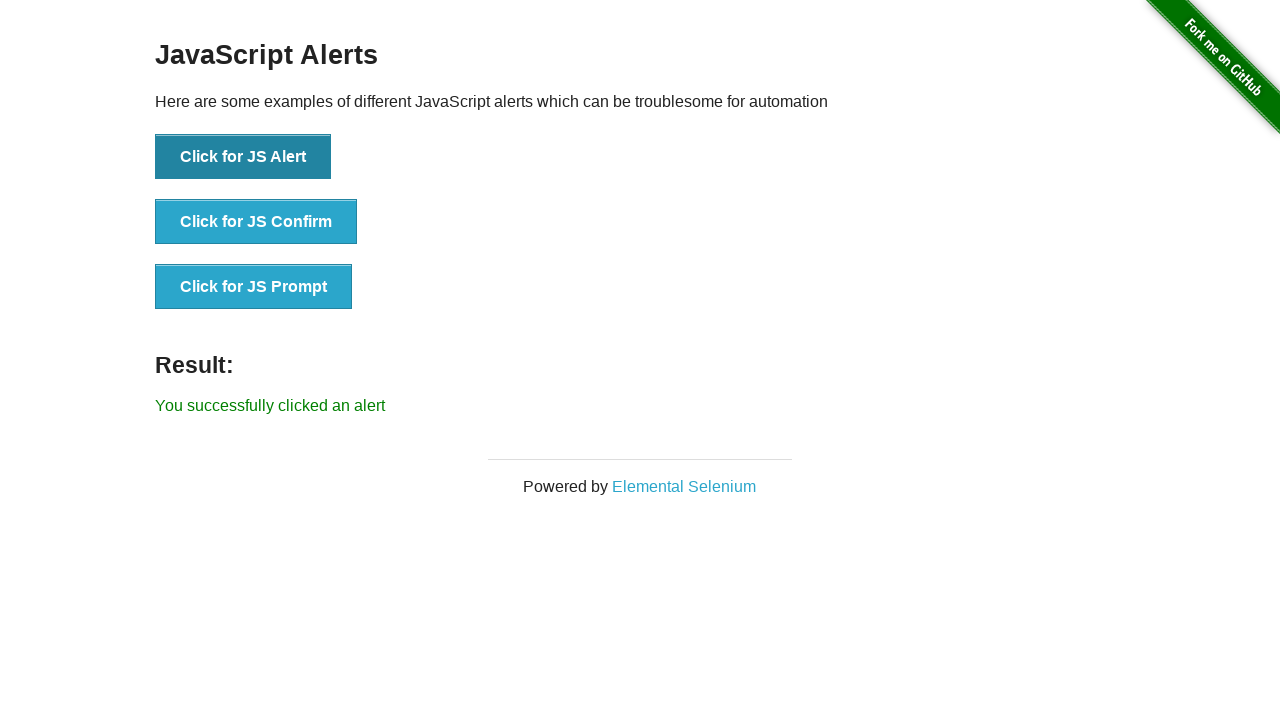

Clicked 'Click for JS Confirm' button and accepted the confirm dialog at (256, 222) on button:has-text('Click for JS Confirm')
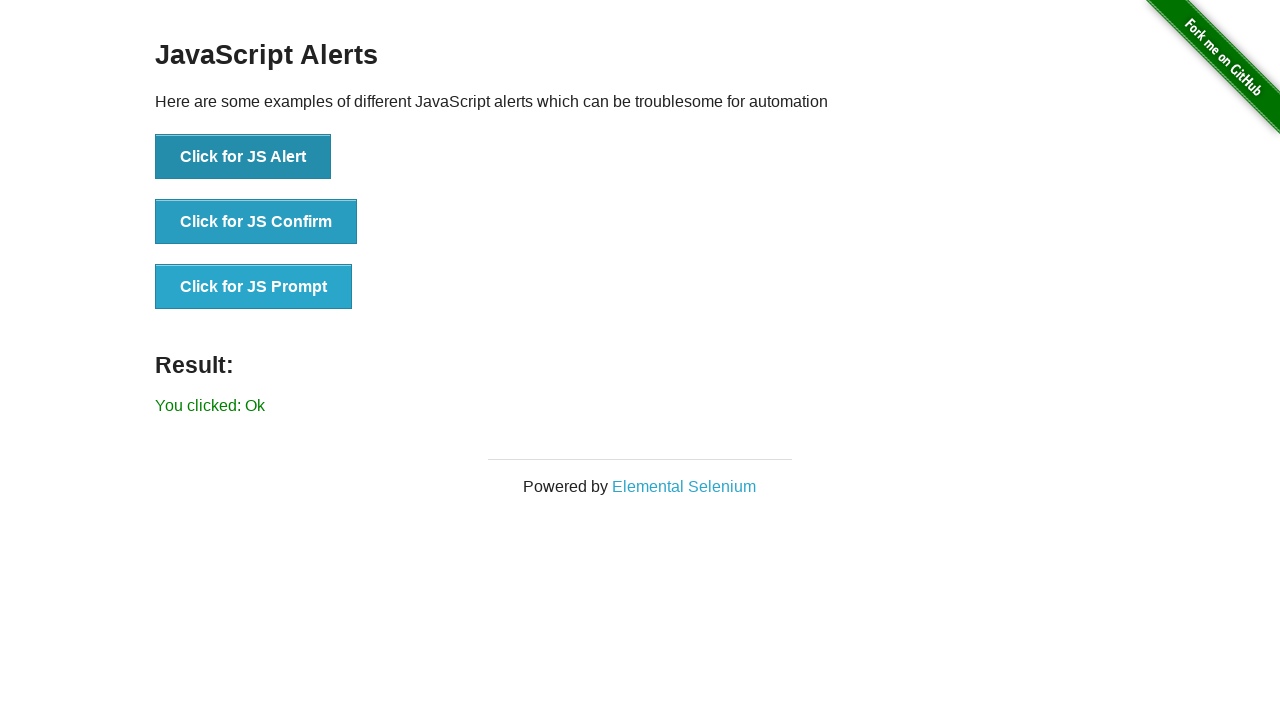

Confirm result element loaded after accepting confirm dialog
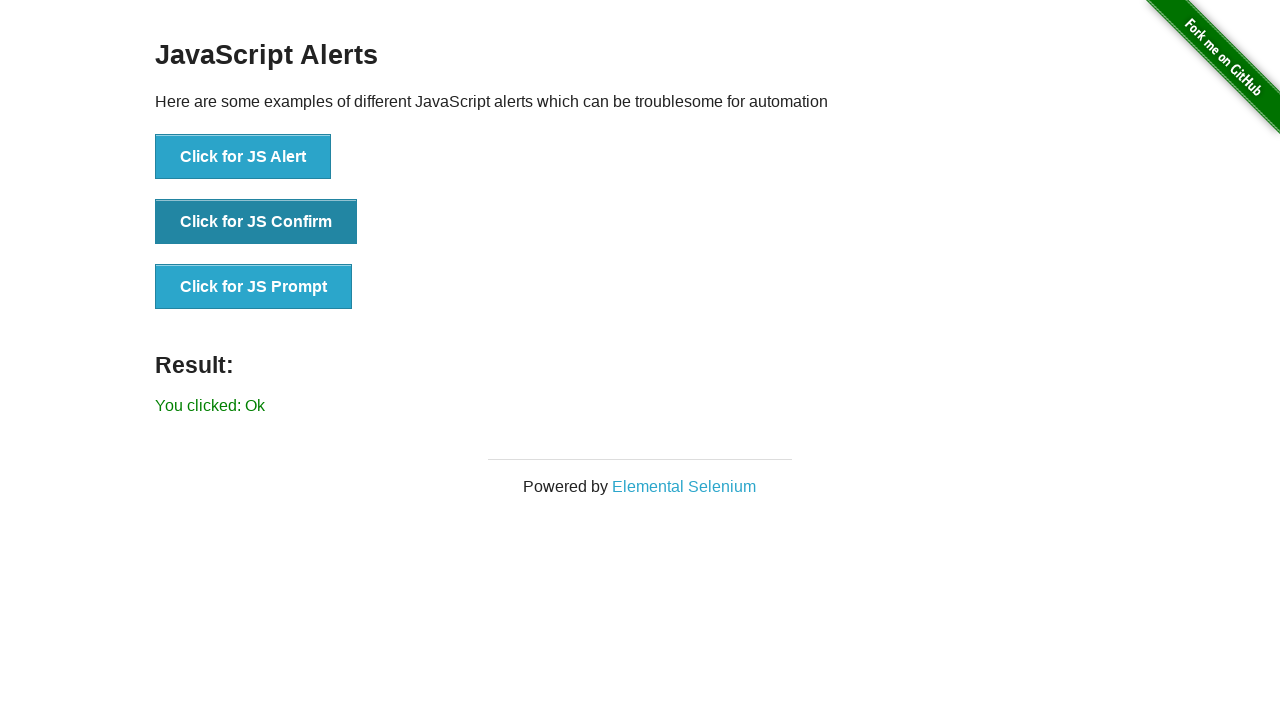

Clicked 'Click for JS Prompt' button and accepted prompt with text 'Hello' at (254, 287) on button:has-text('Click for JS Prompt')
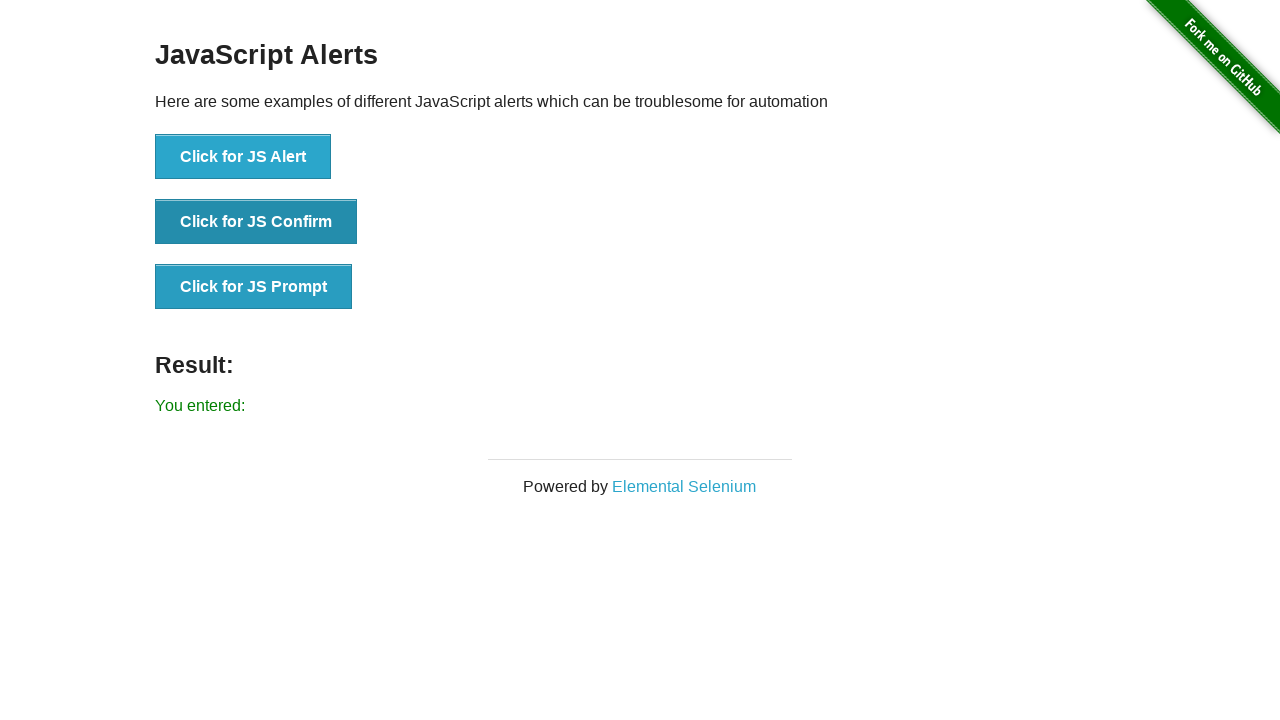

Prompt result element loaded after accepting prompt
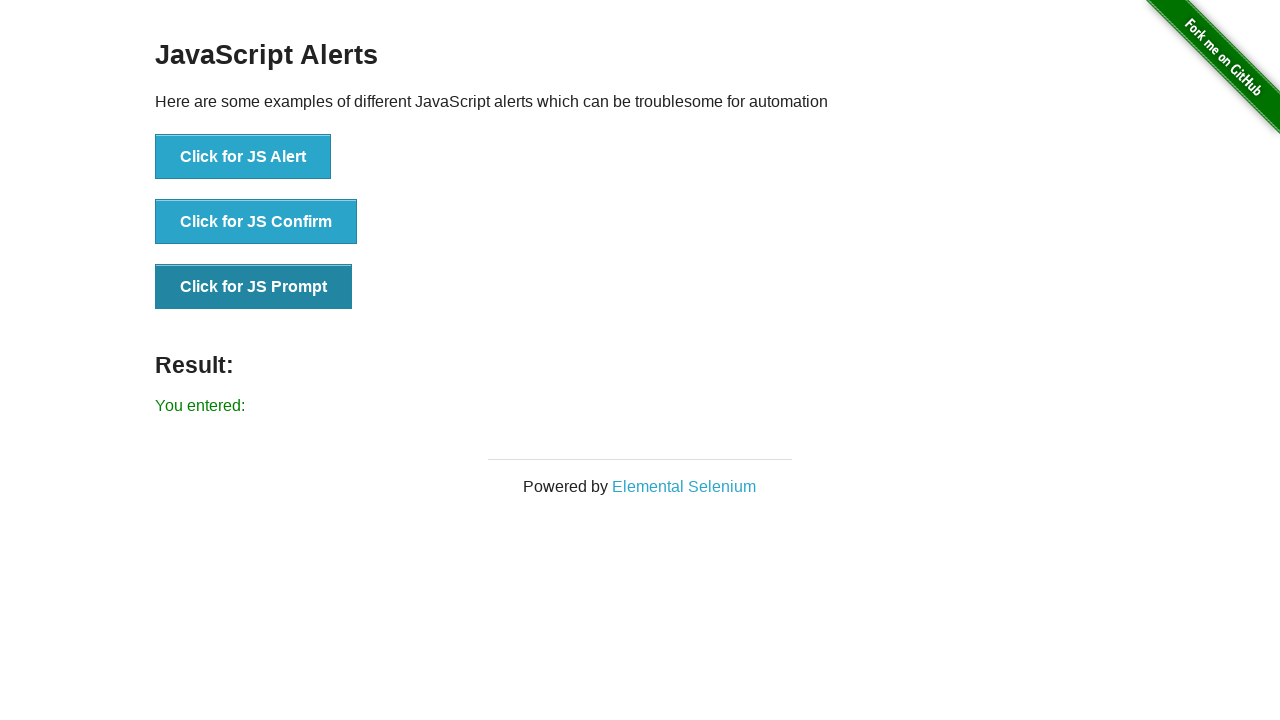

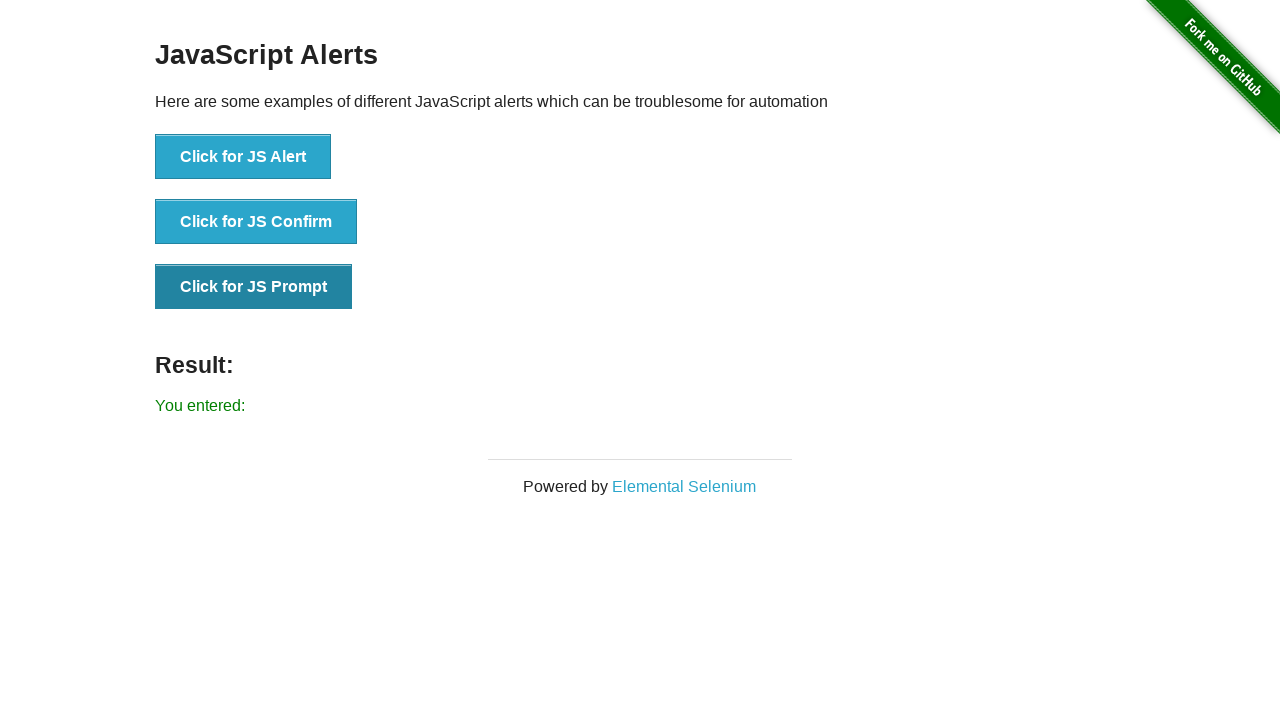